Tests window switching functionality by clicking a link that opens a new window, verifying content in both windows, and switching back to the original window.

Starting URL: https://the-internet.herokuapp.com/windows

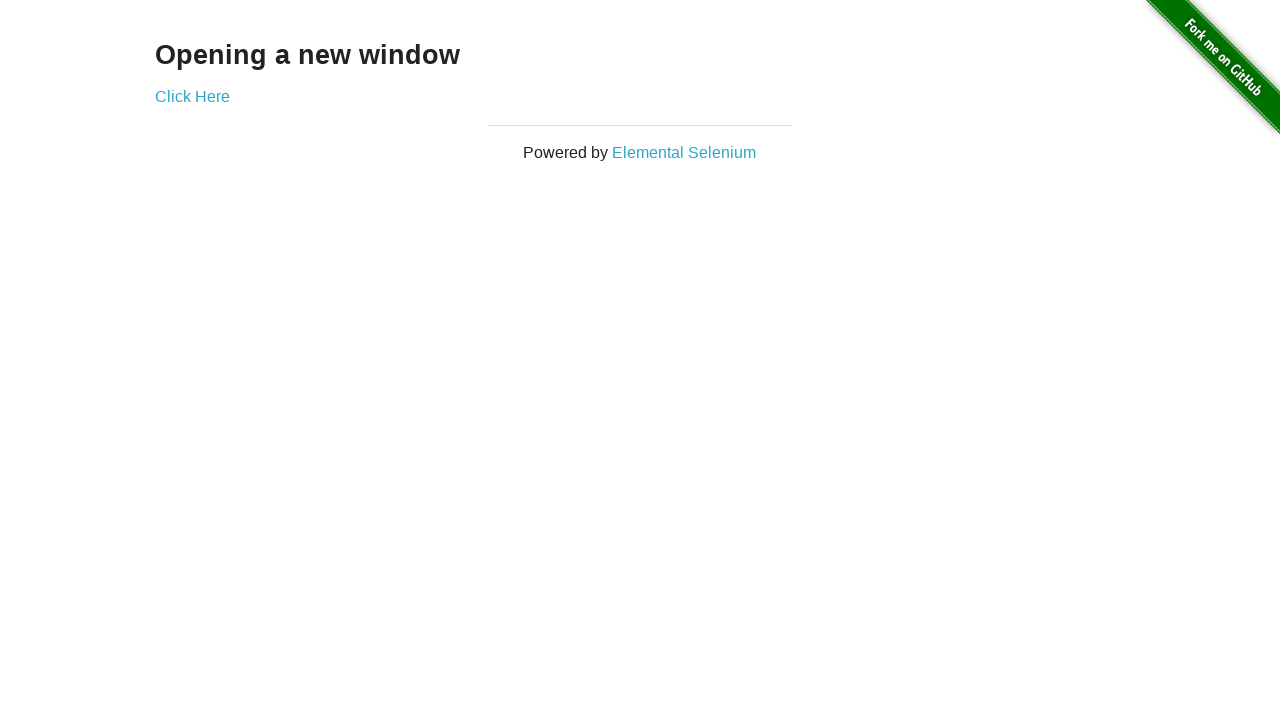

Retrieved h3 text content from first page
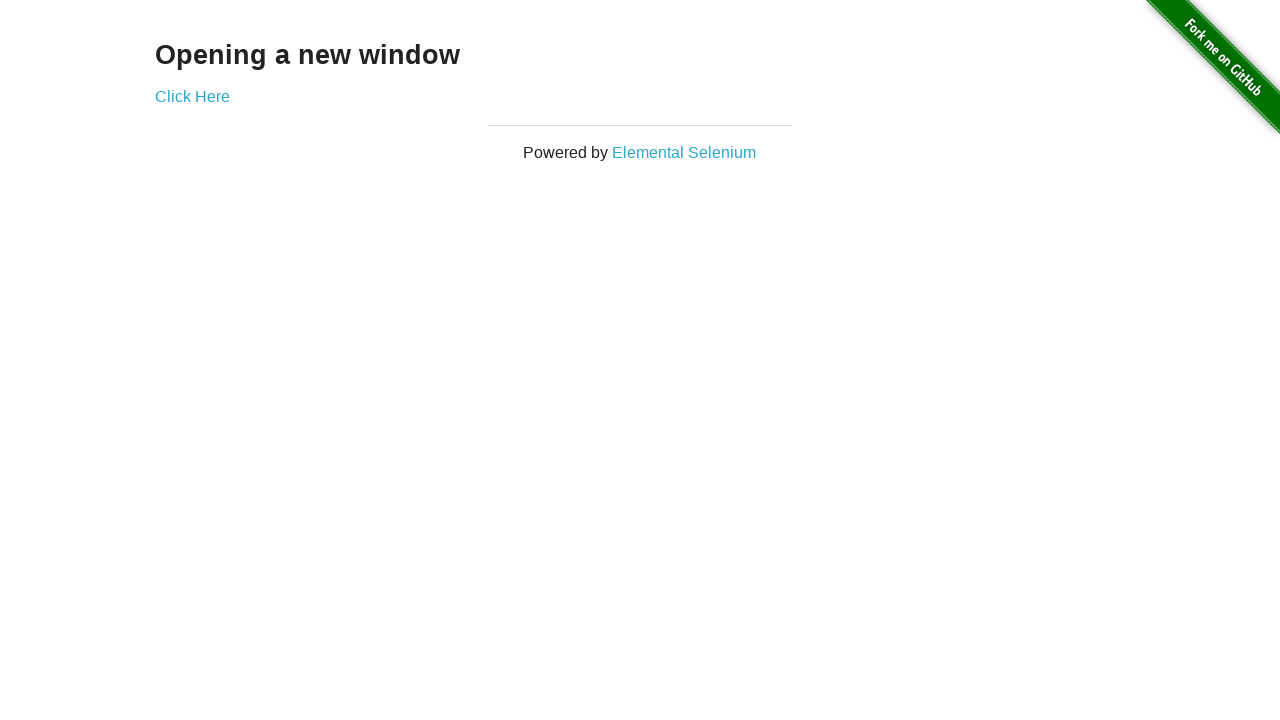

Verified first page text is 'Opening a new window'
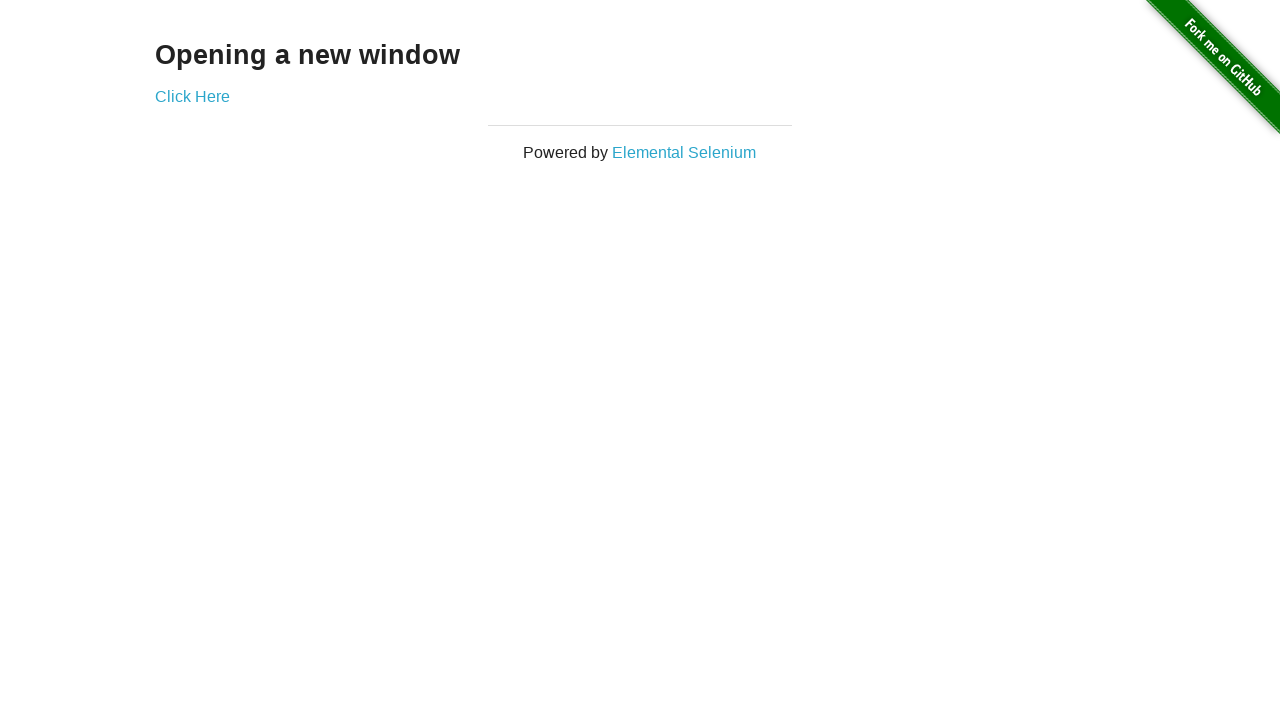

Verified page title is 'The Internet'
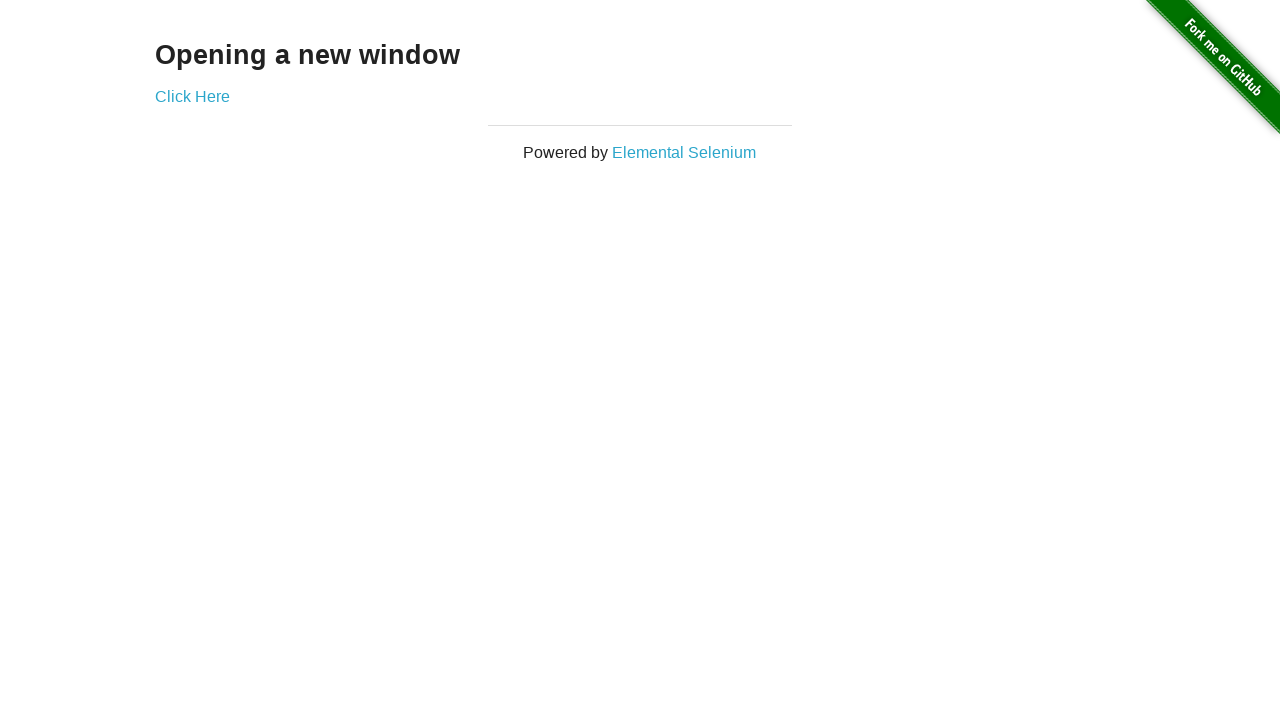

Clicked 'Click Here' link to open new window at (192, 96) on text=Click Here
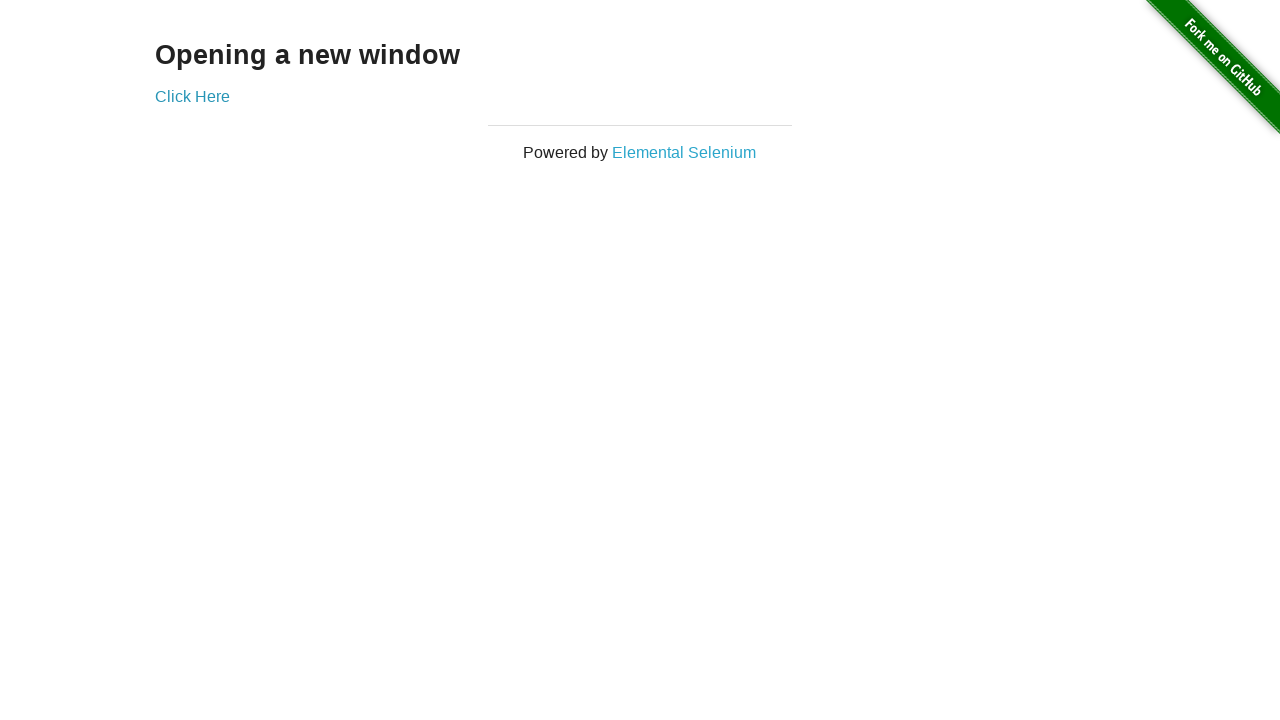

Retrieved new page object from context
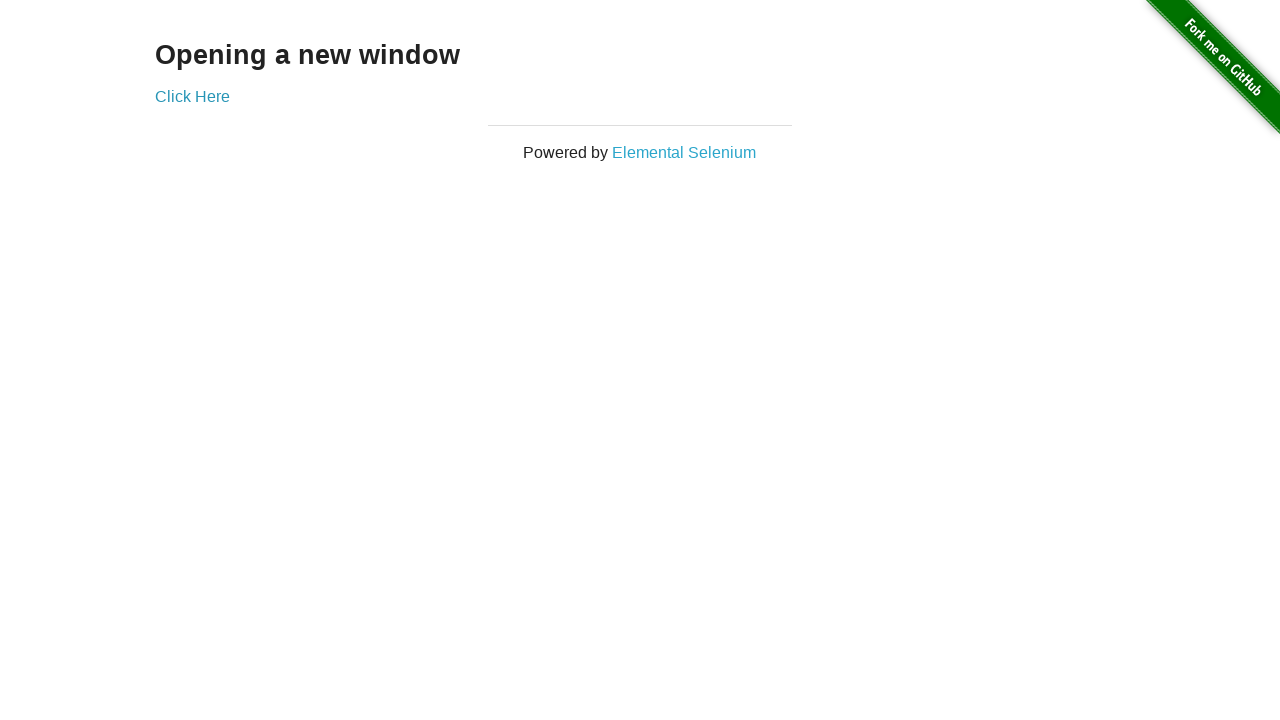

Waited for new page to load
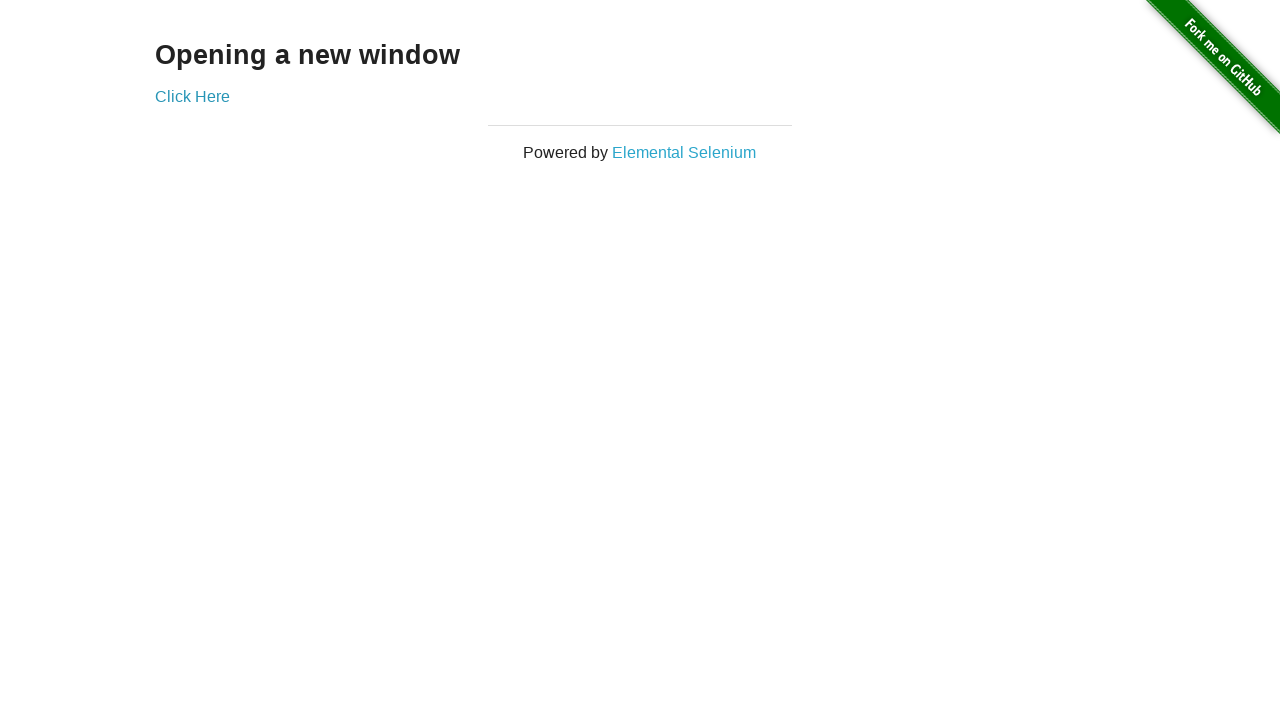

Verified new page title is 'New Window'
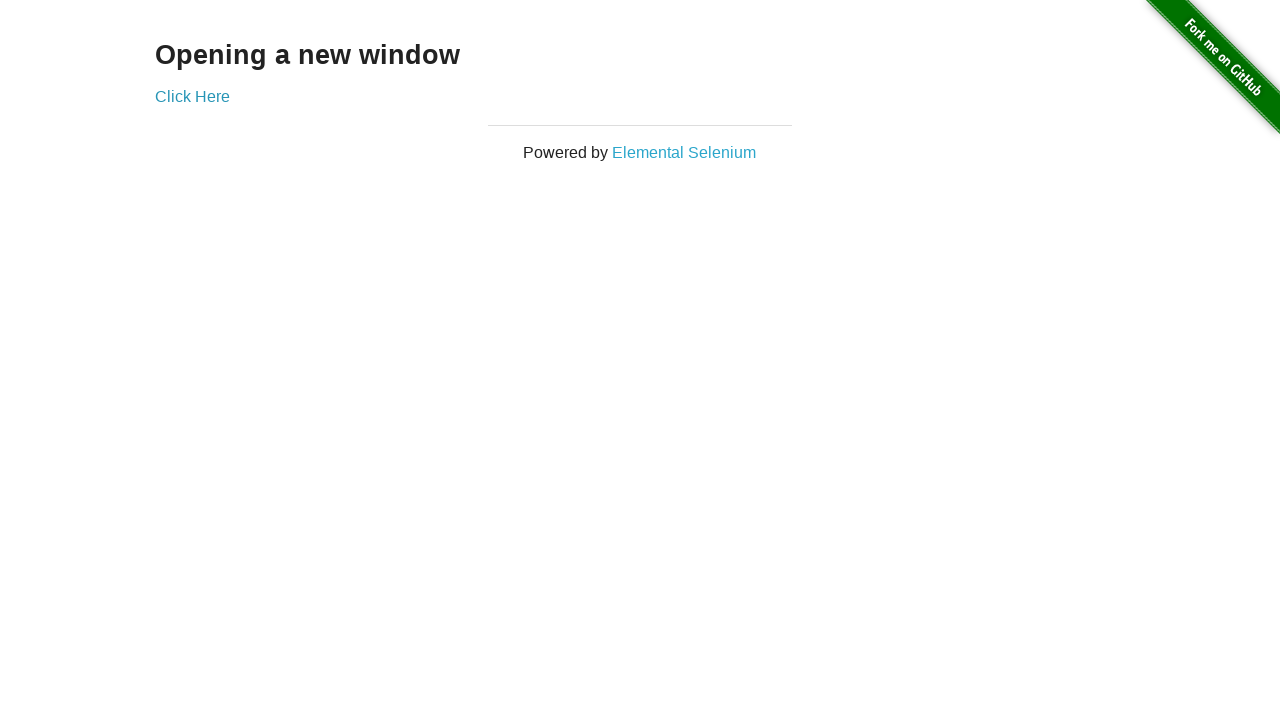

Retrieved h3 text content from new page
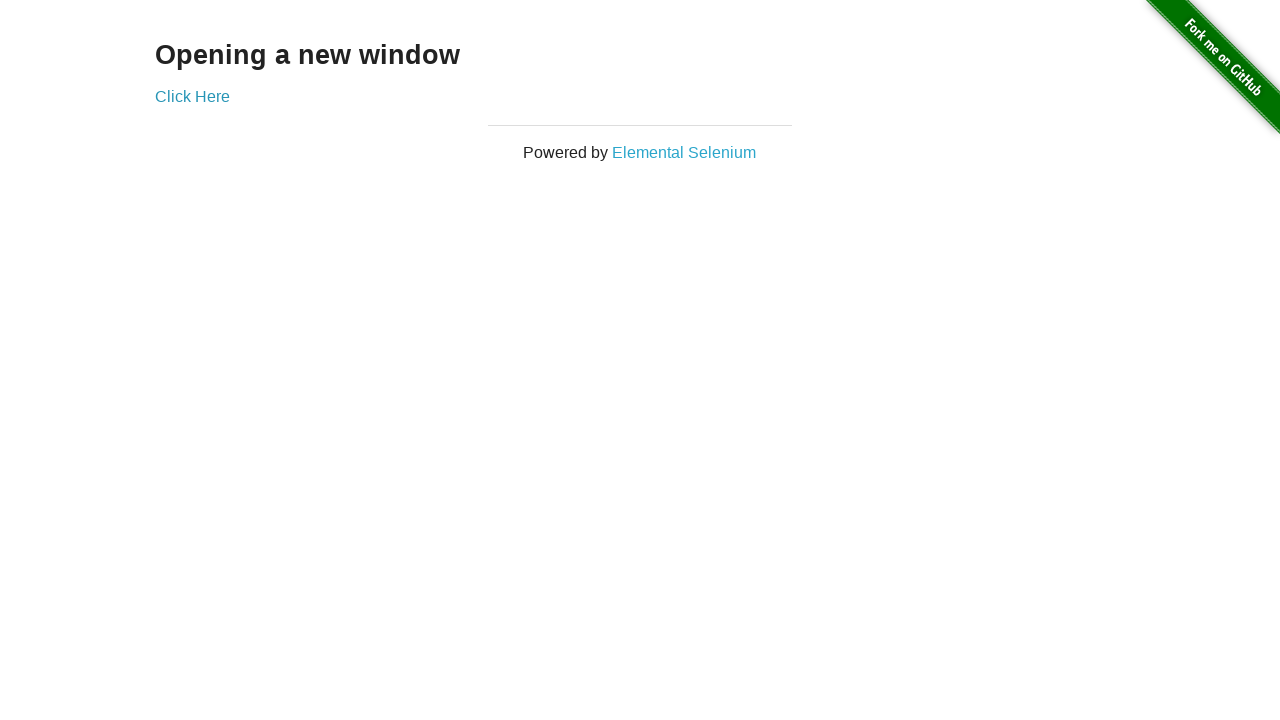

Verified new page text is 'New Window'
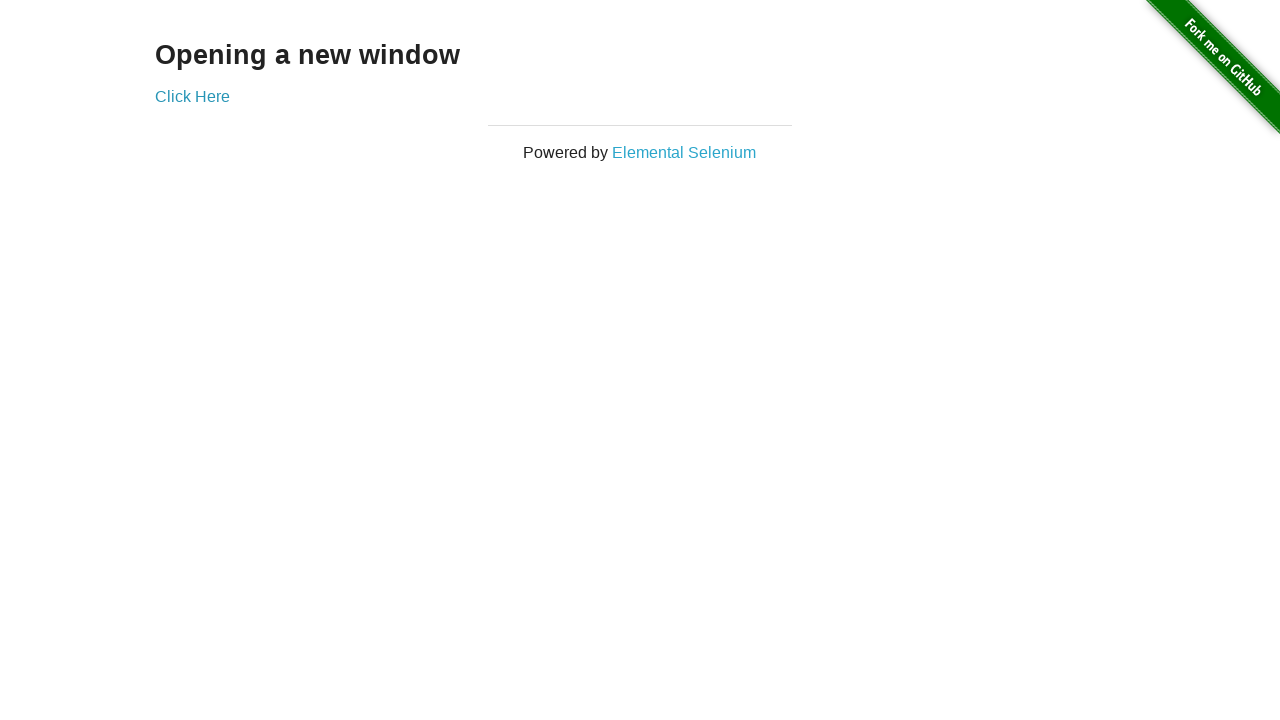

Brought original page to front
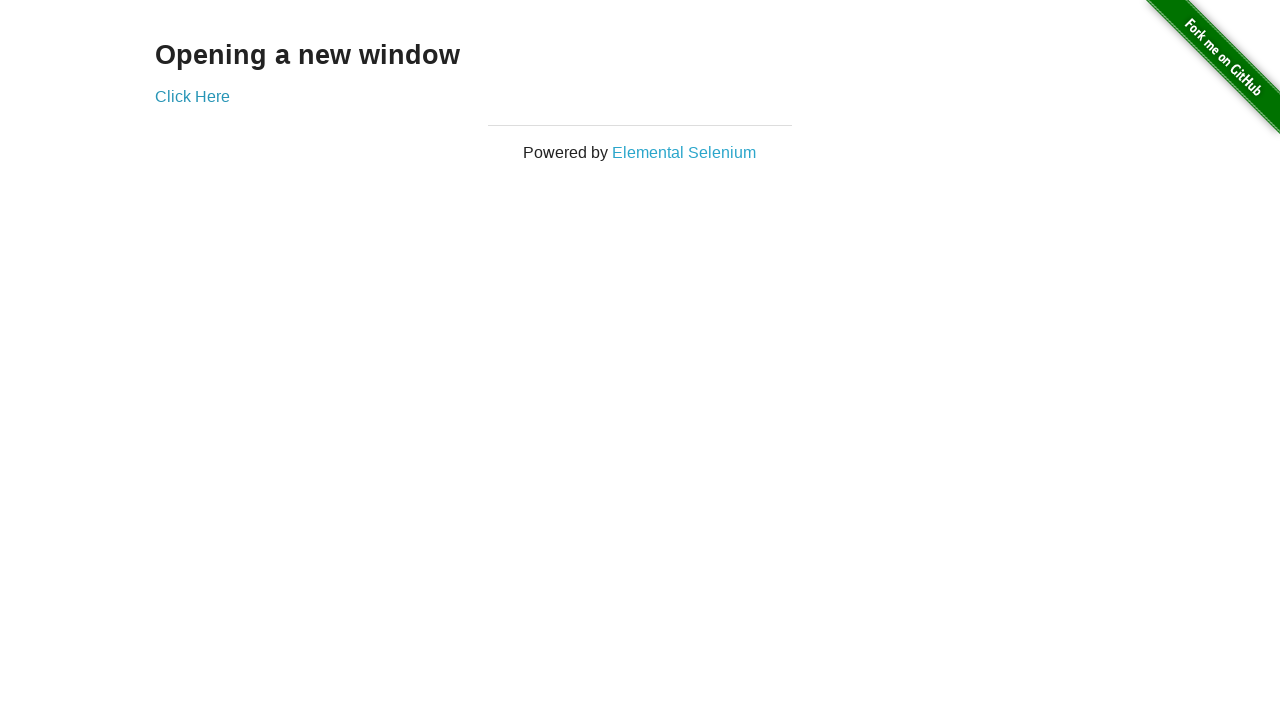

Verified original page title is still 'The Internet'
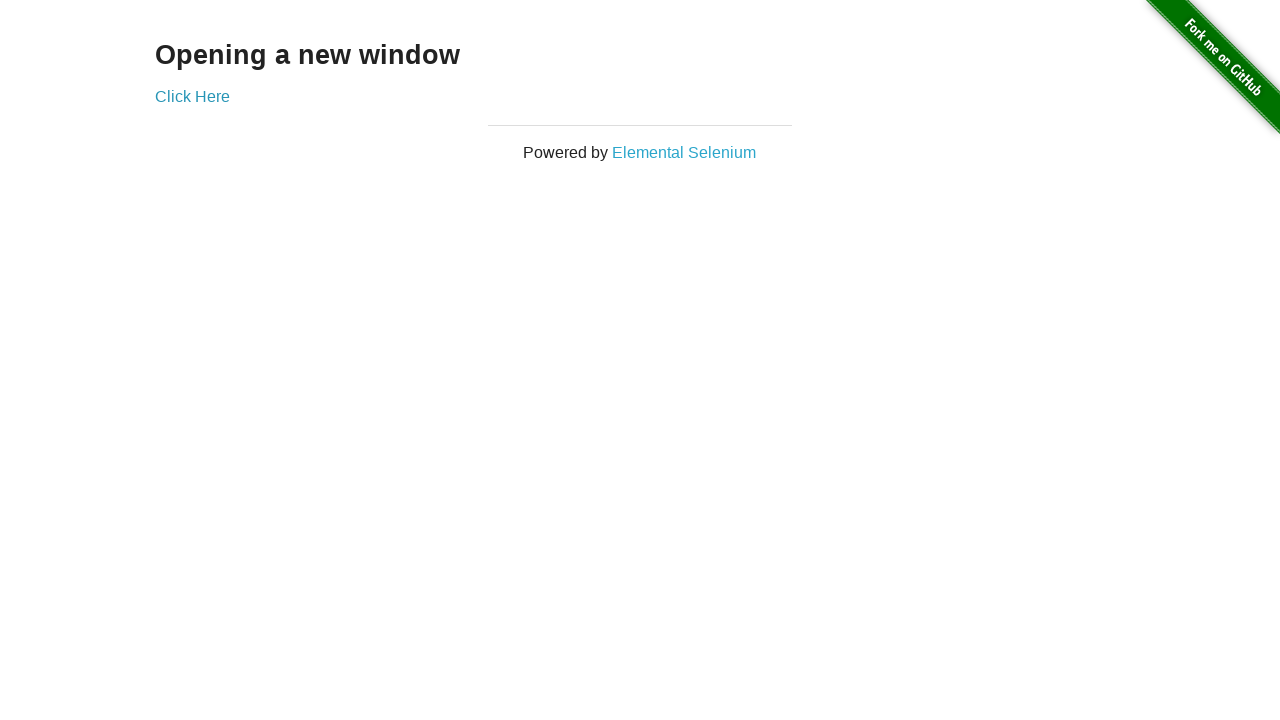

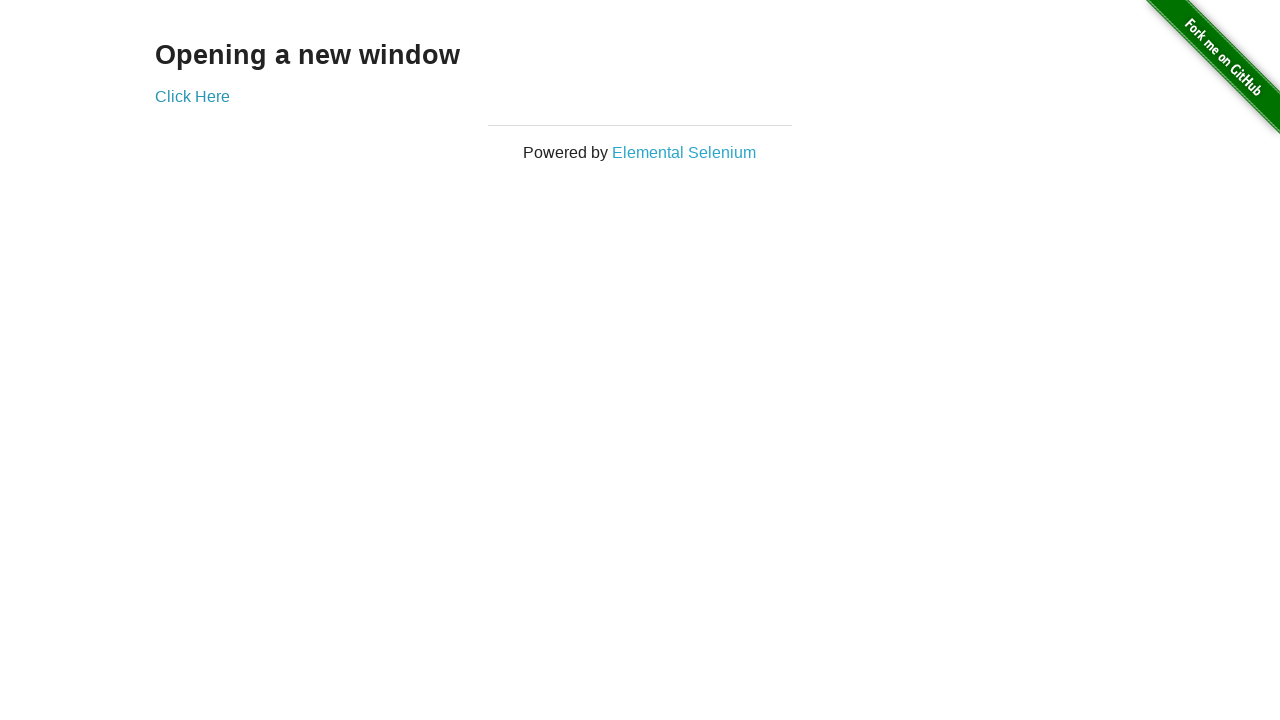